Tests text comparison tool by copying text from one field and pasting it to another field using keyboard shortcuts

Starting URL: https://extendsclass.com/text-compare.html

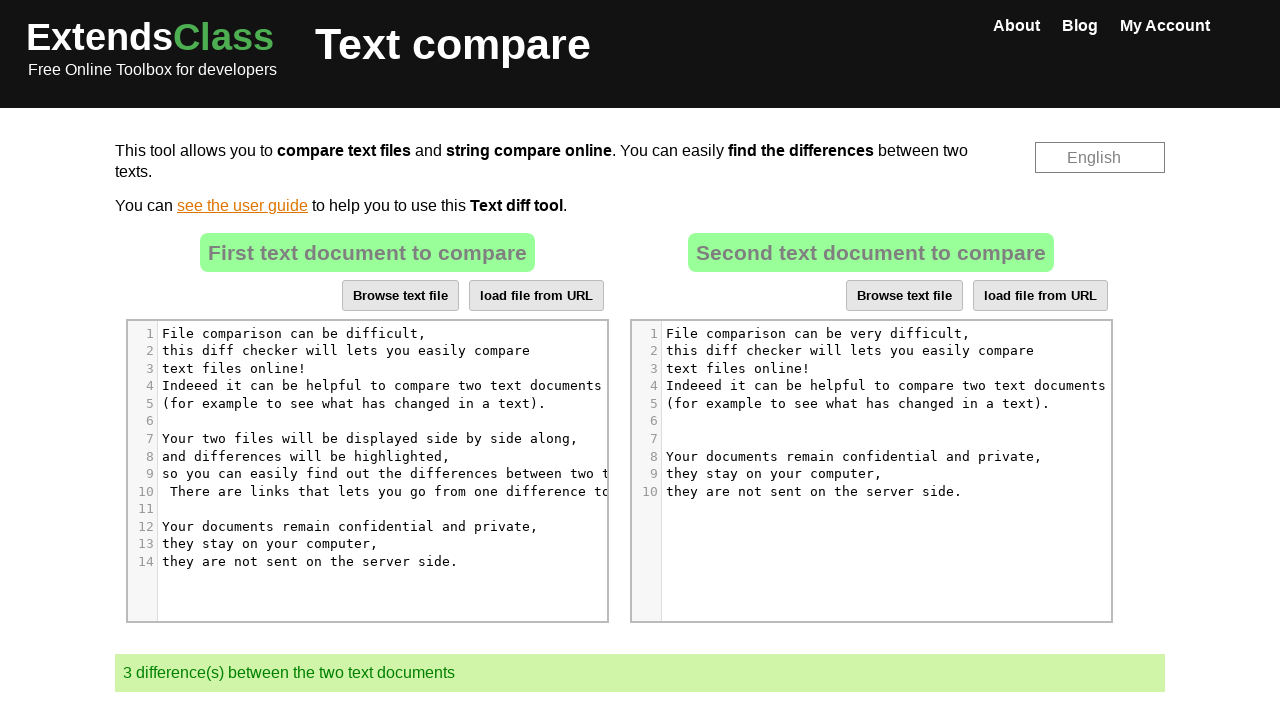

Located first text area (dropZone)
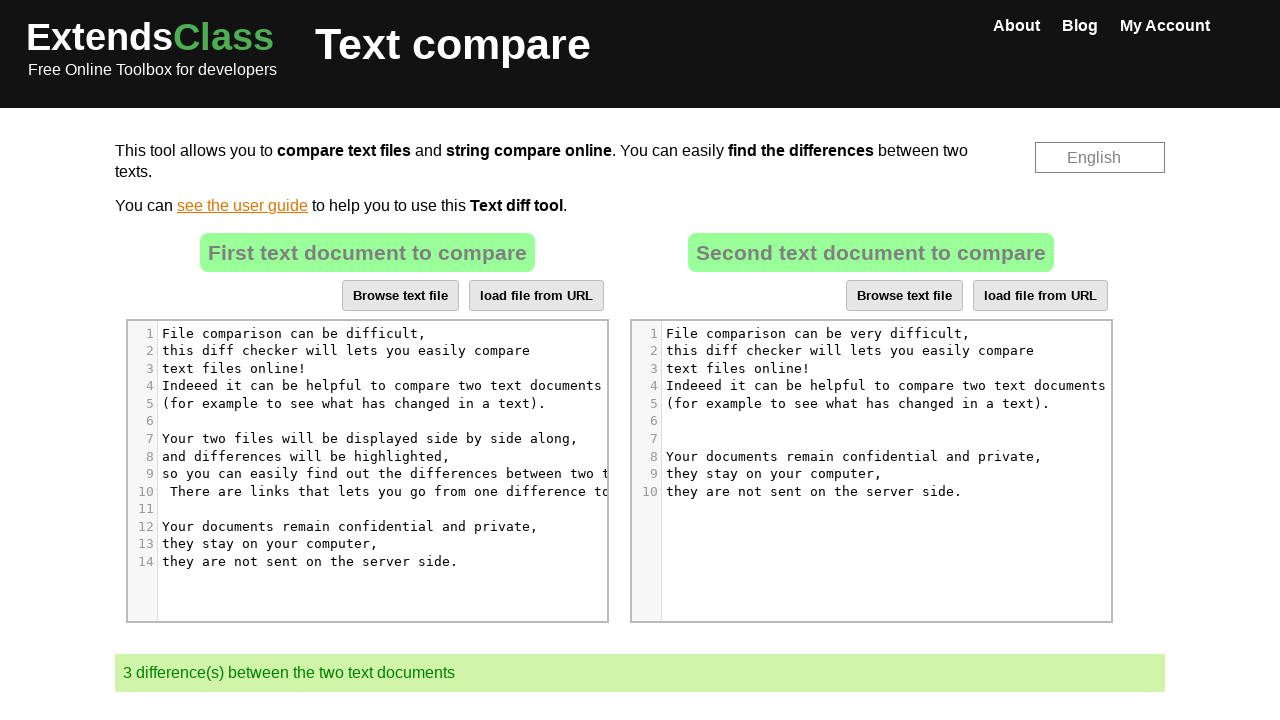

Clicked on first text area at (367, 431) on //*[@id="dropZone"]
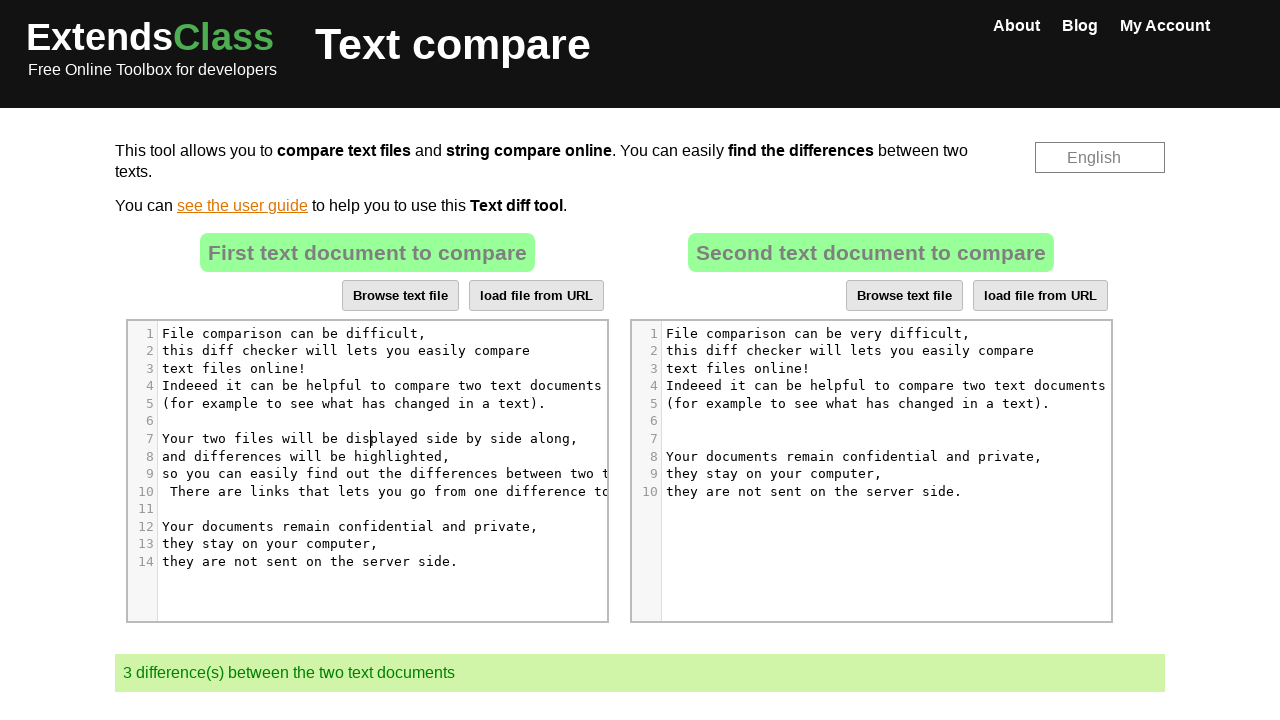

Selected all text in first area using Ctrl+A
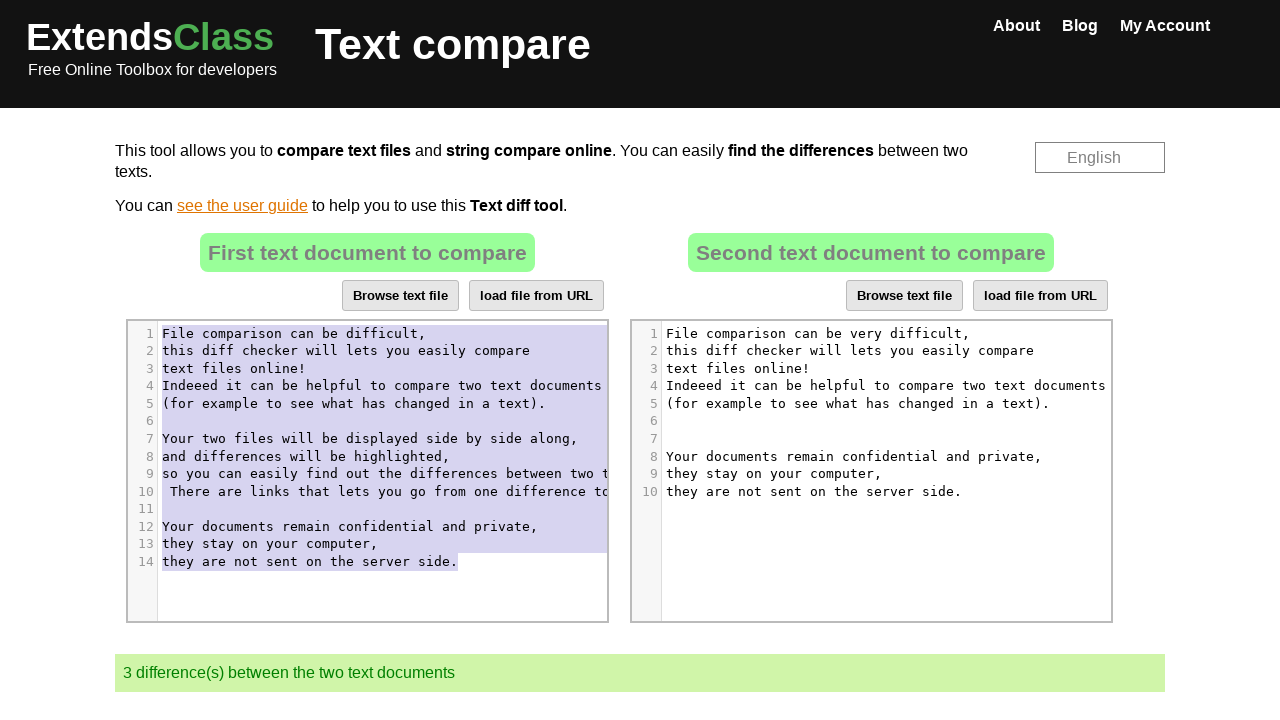

Copied selected text from first area using Ctrl+C
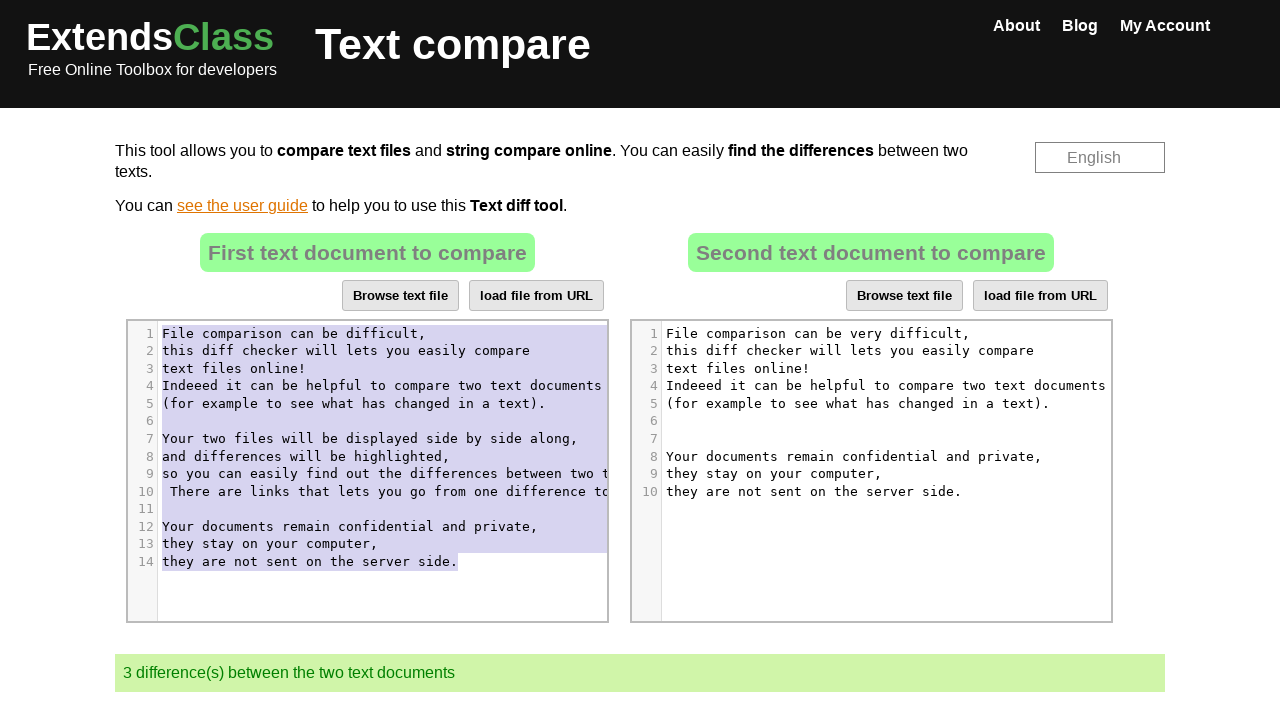

Located second text area (dropZone2)
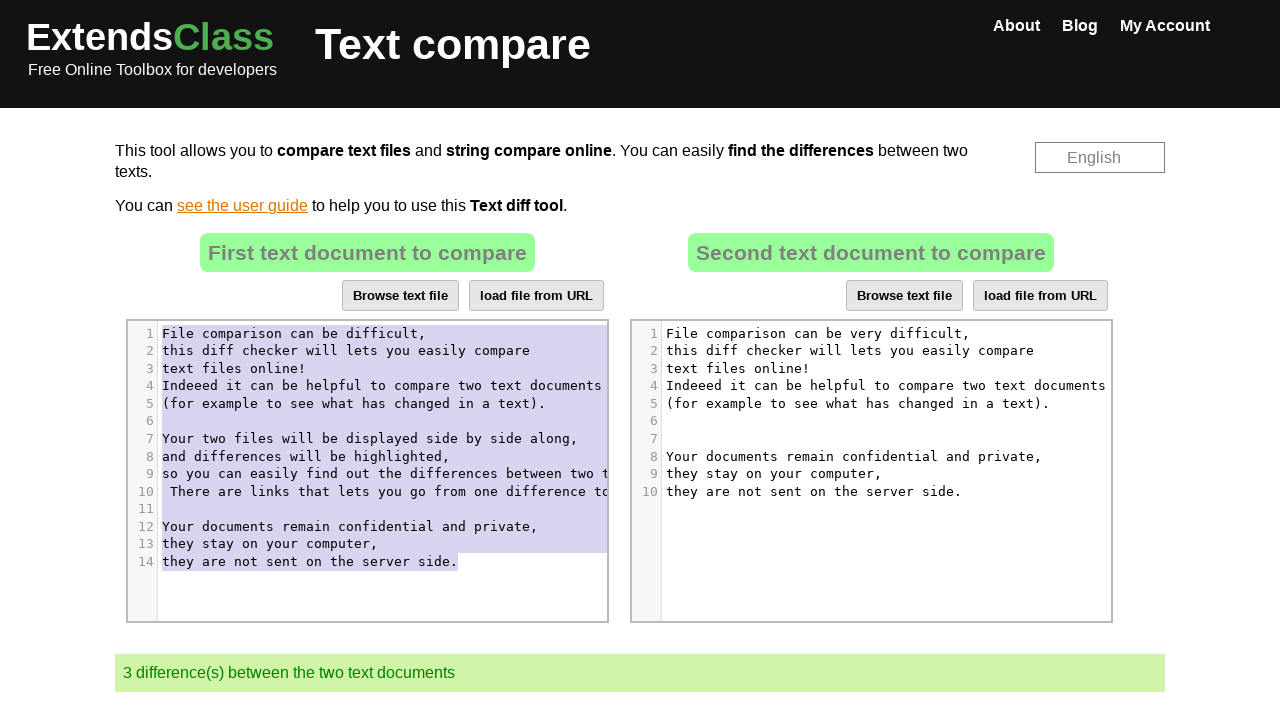

Clicked on second text area at (871, 431) on //*[@id="dropZone2"]
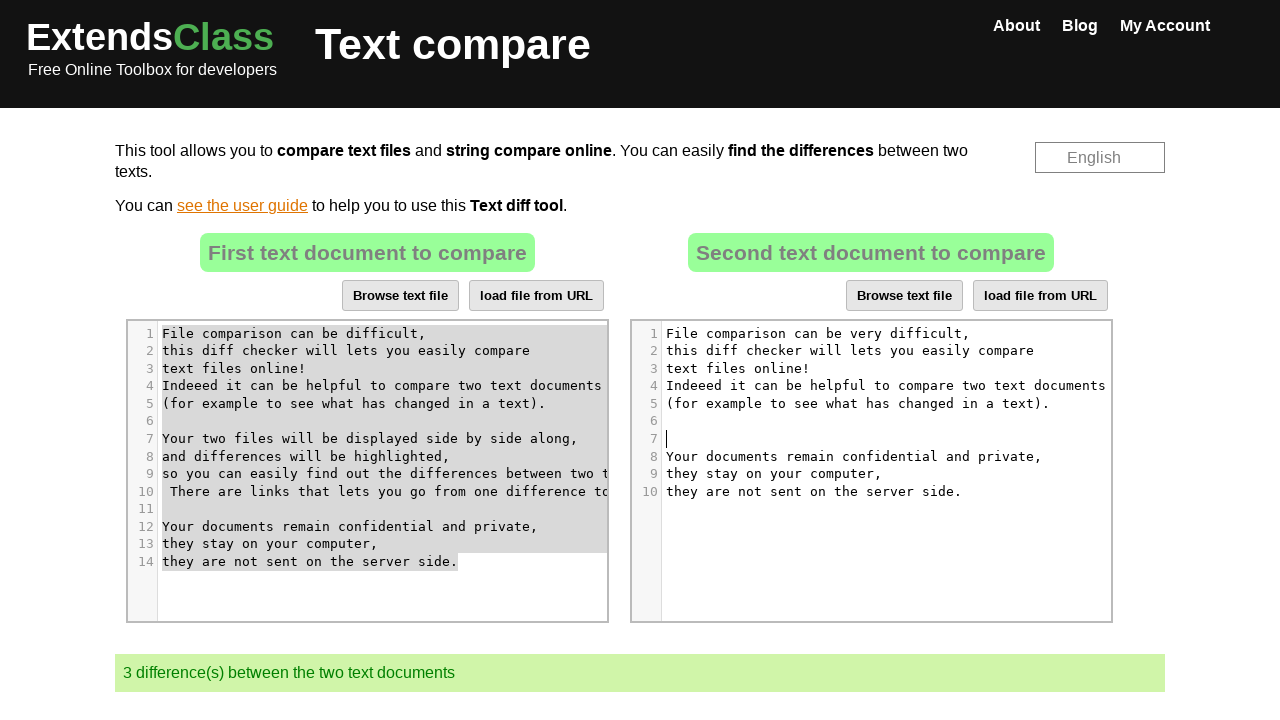

Selected all text in second area using Ctrl+A
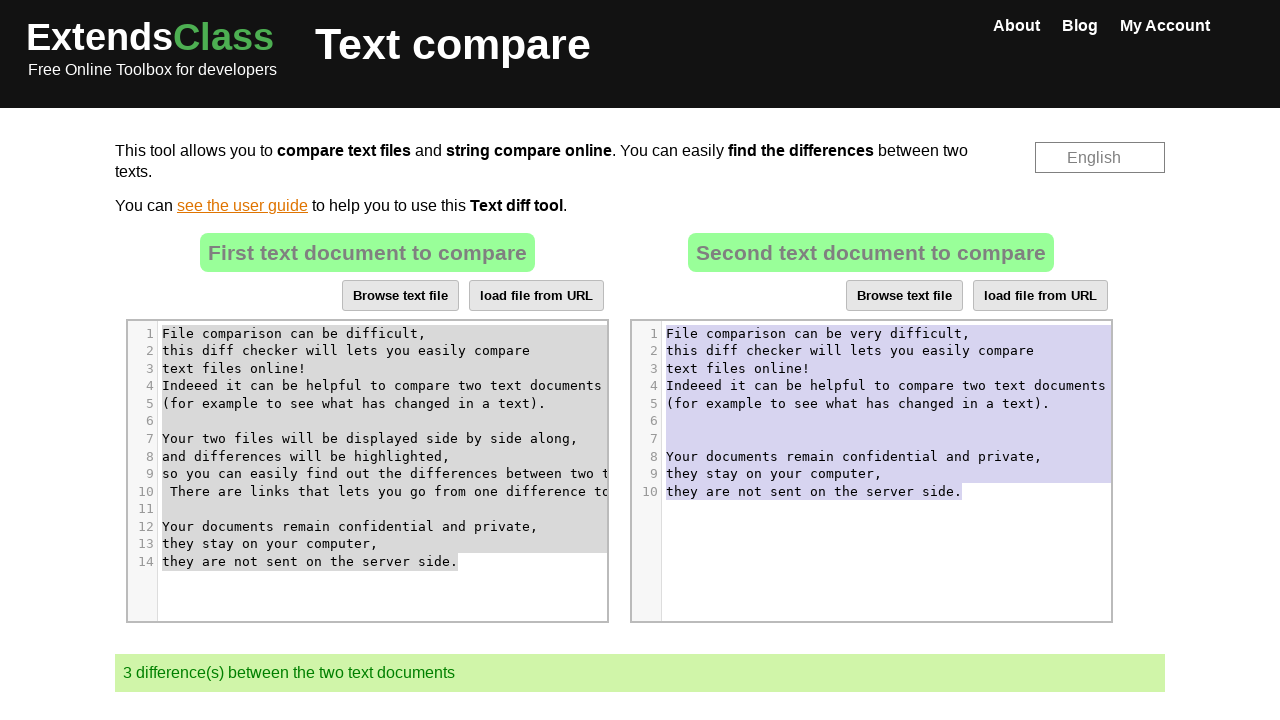

Pasted copied text into second area using Ctrl+V
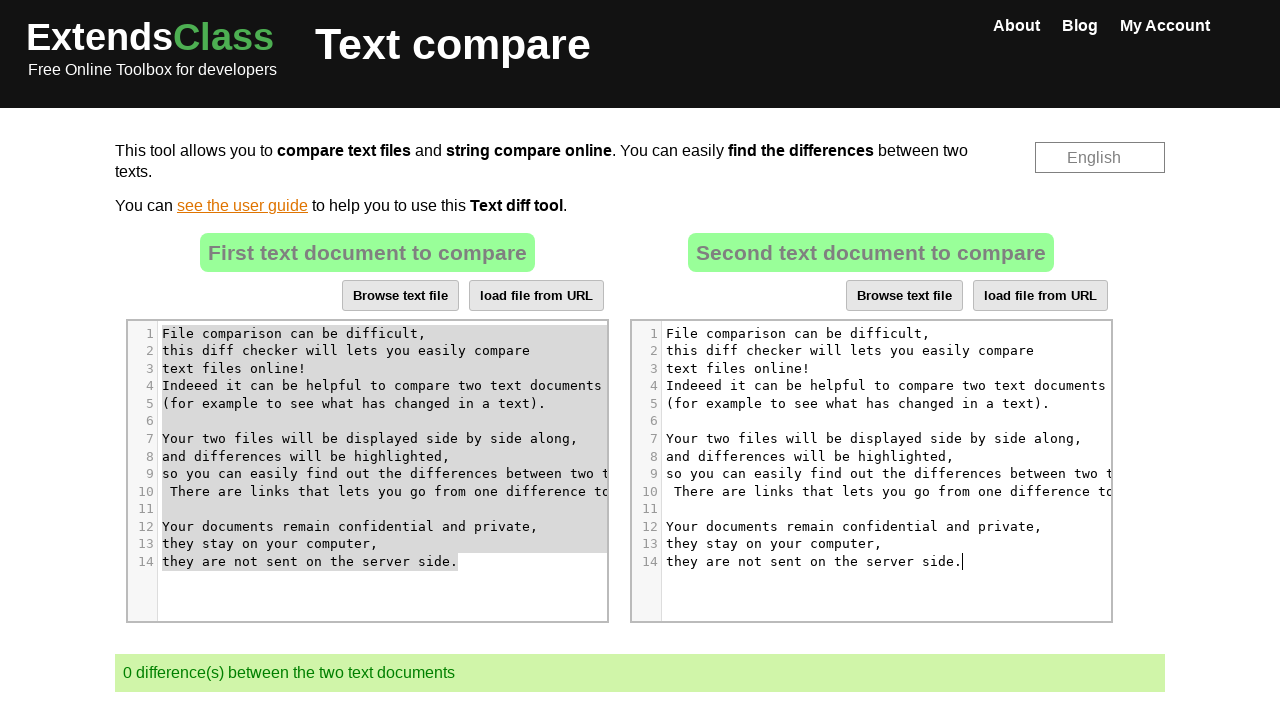

Text comparison result appeared
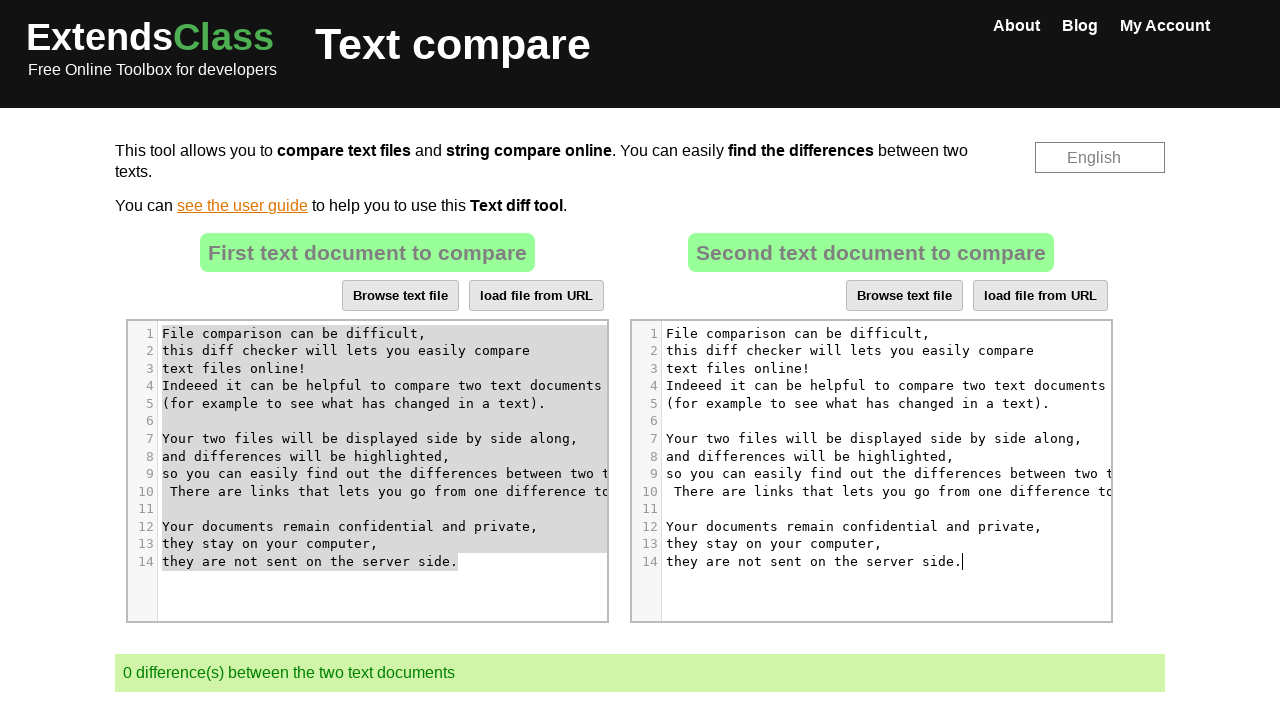

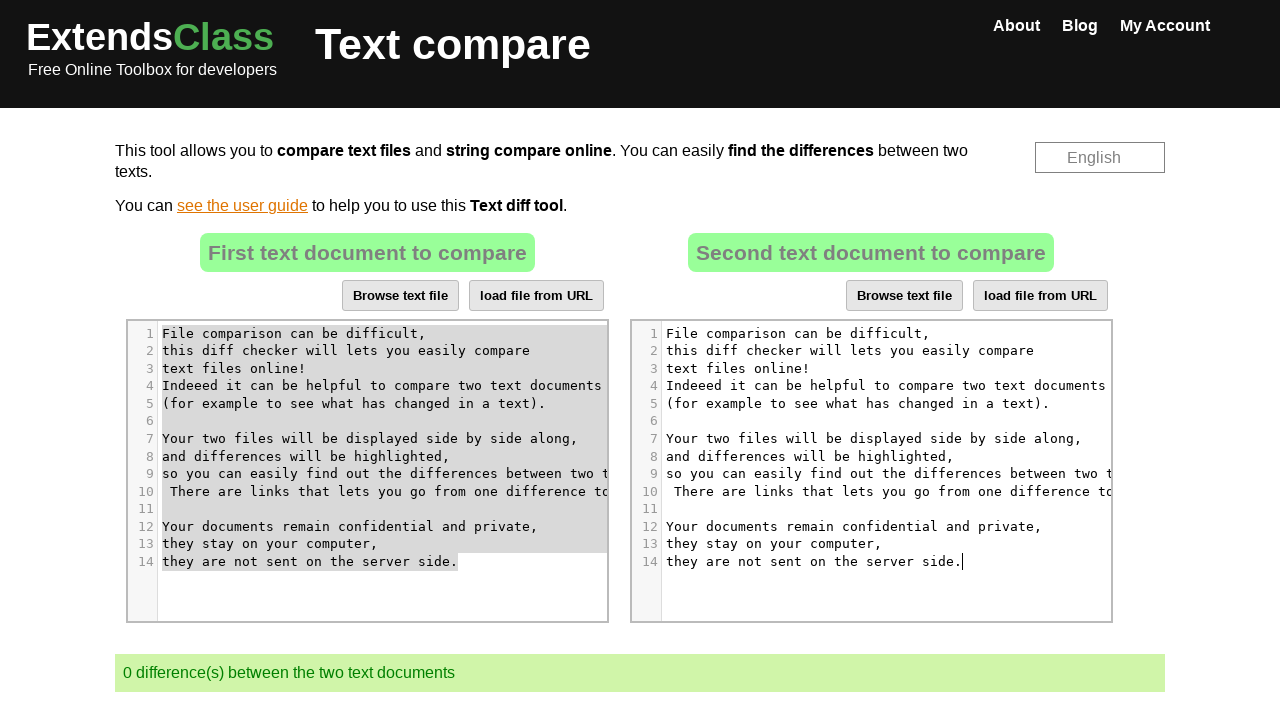